Tests tooltip functionality by hovering over the text input field and verifying the tooltip appears

Starting URL: https://demoqa.com/tool-tips

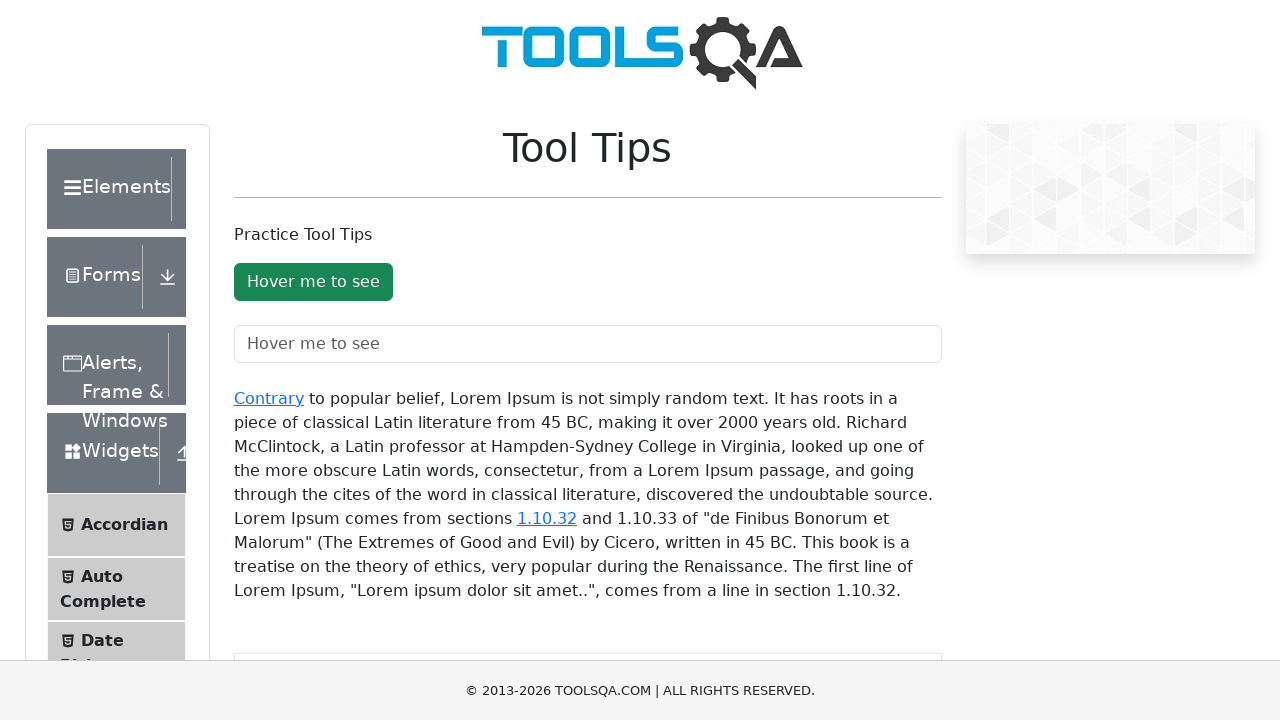

Navigated to tooltip demo page
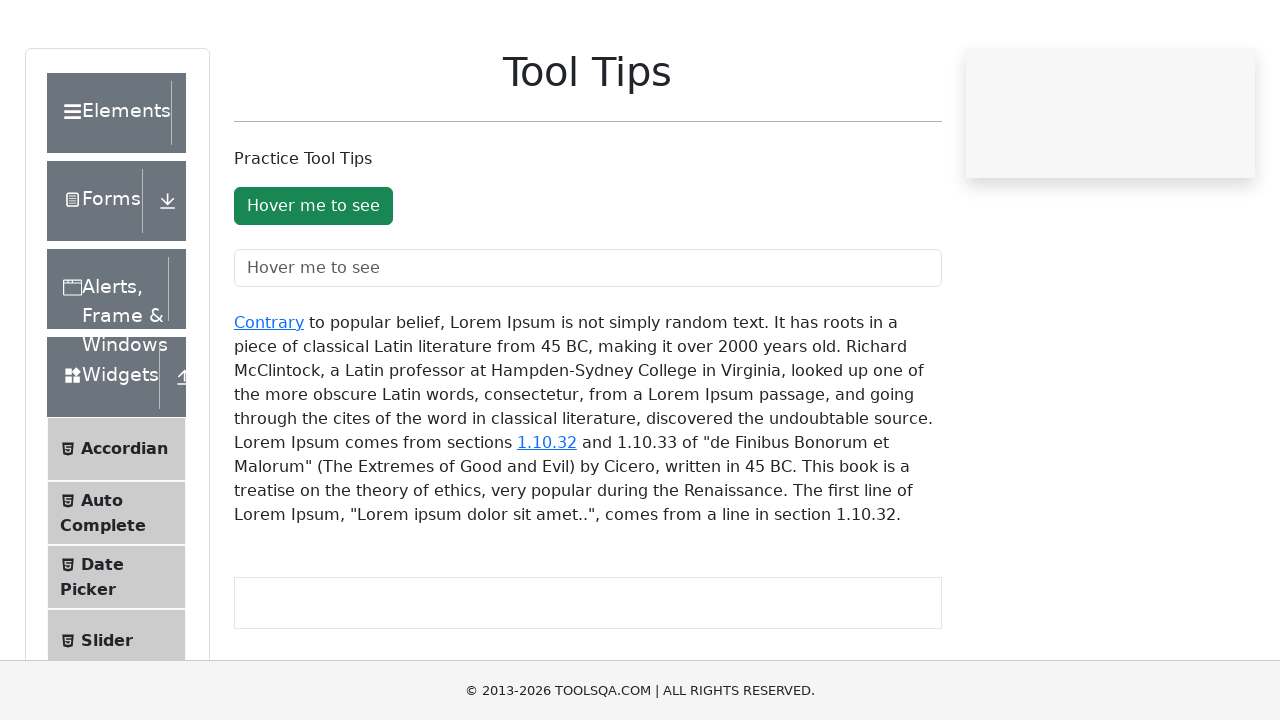

Hovered over text input field to trigger tooltip at (588, 344) on #toolTipTextField
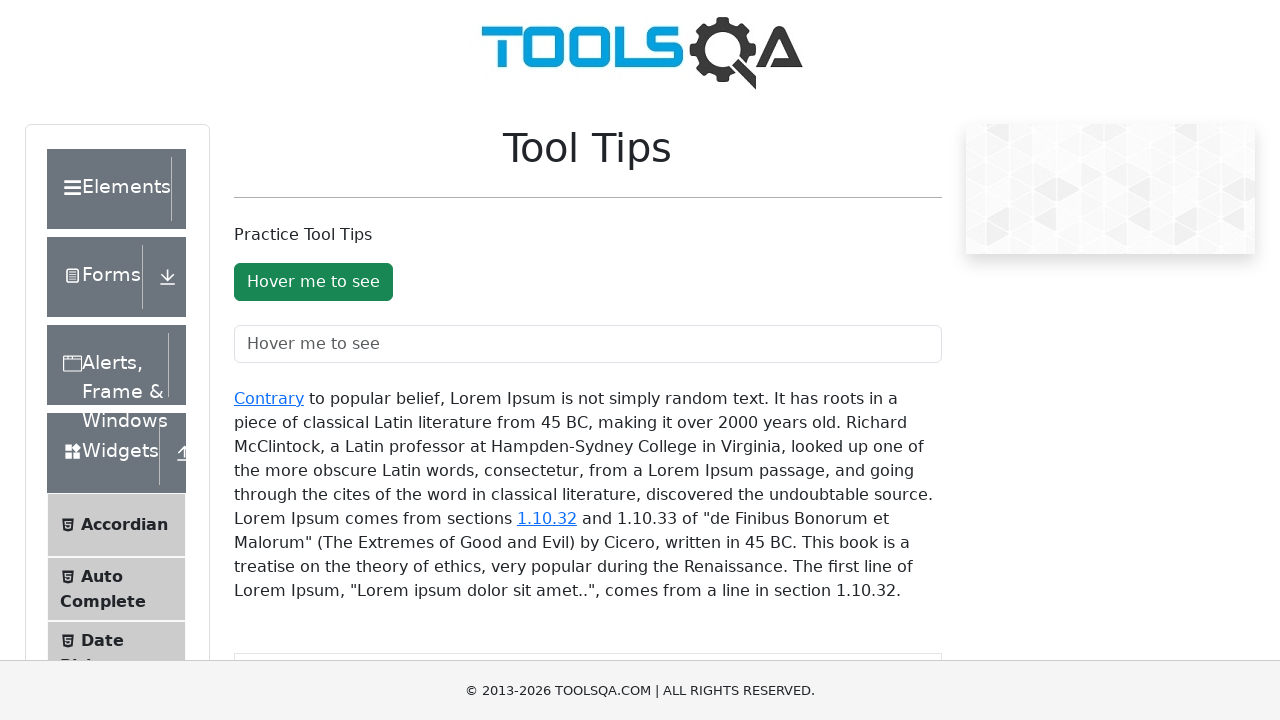

Tooltip appeared and is visible
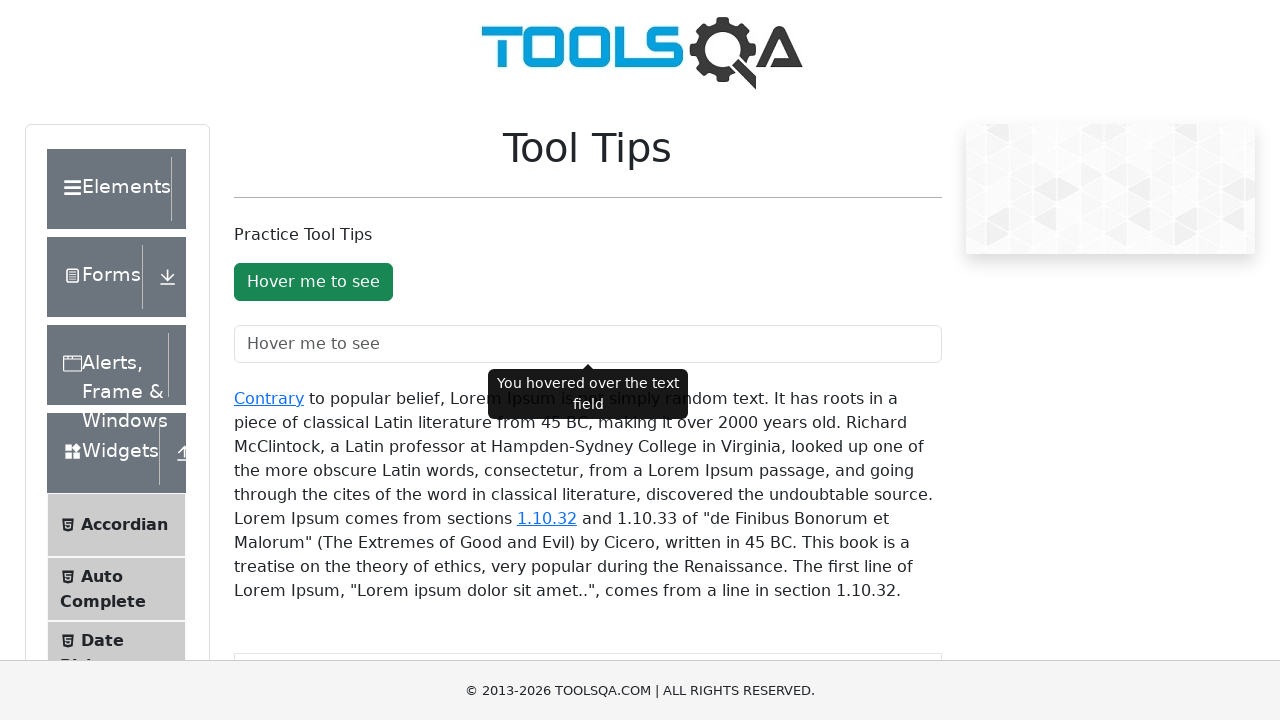

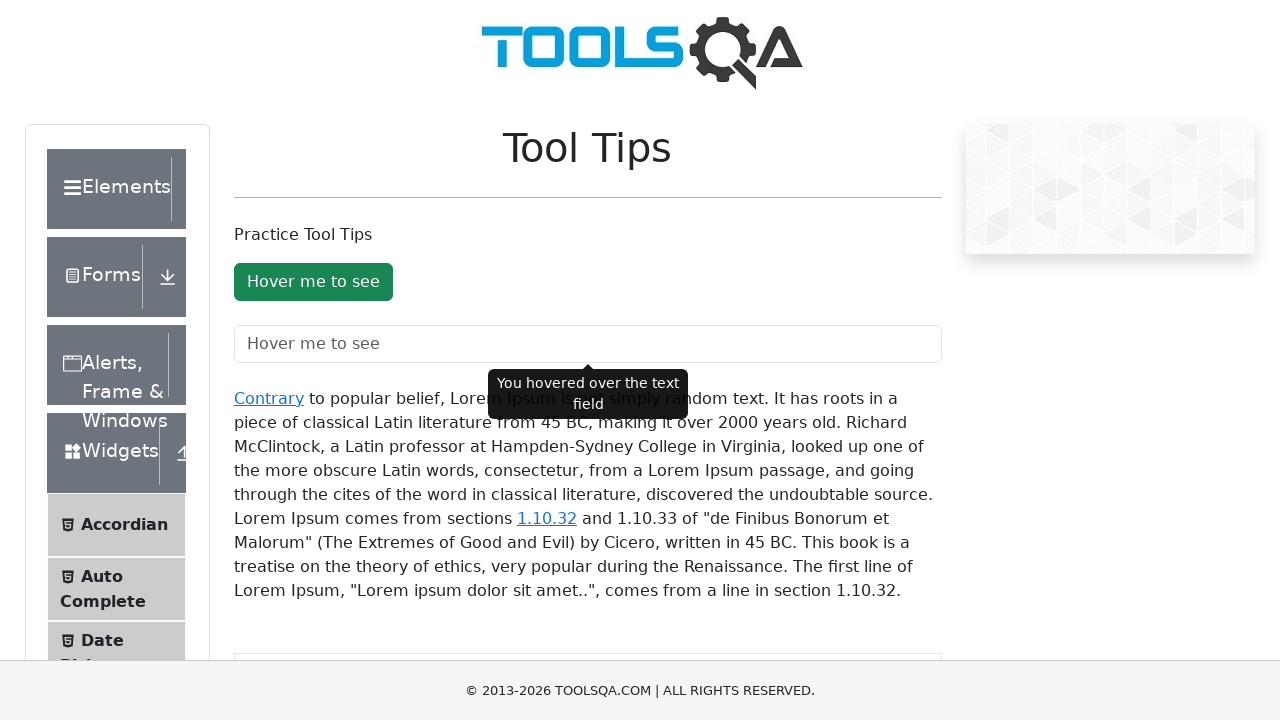